Tests table data by navigating to sortable data tables and verifying the first row data is visible.

Starting URL: http://the-internet.herokuapp.com

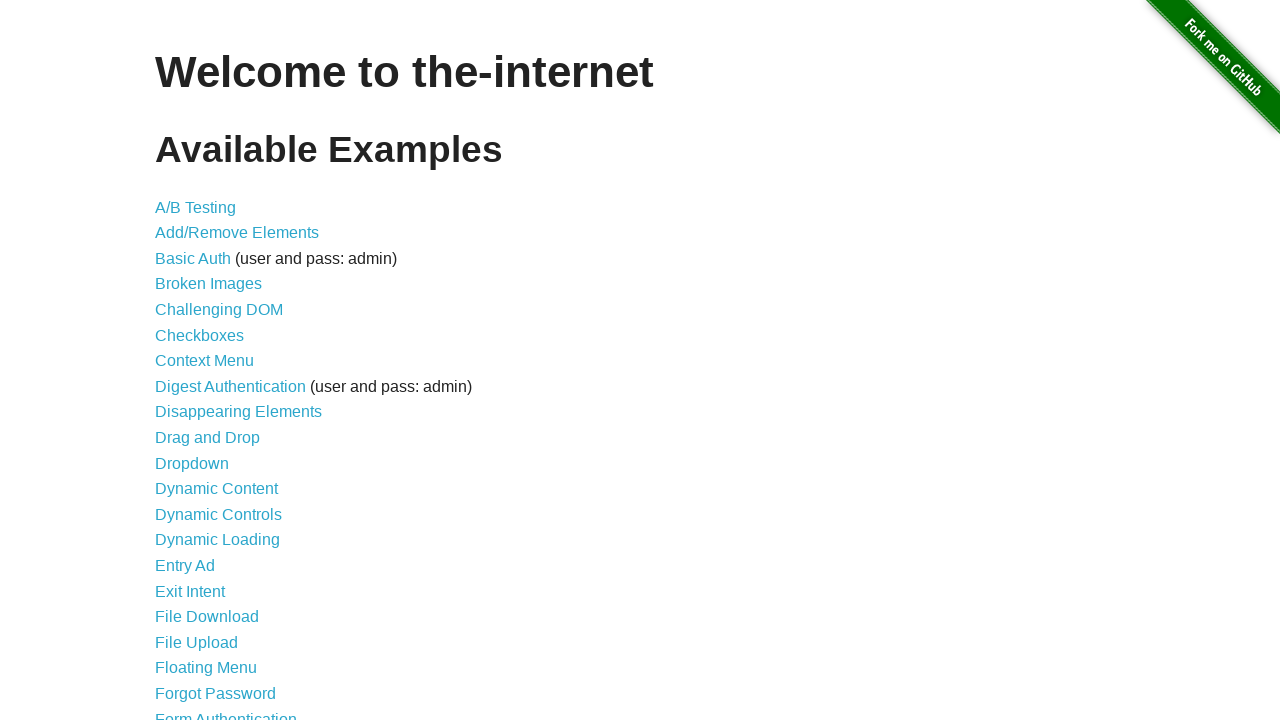

Clicked on Sortable Data Tables link at (230, 574) on xpath=//*[@id='content']//*[text()='Sortable Data Tables']
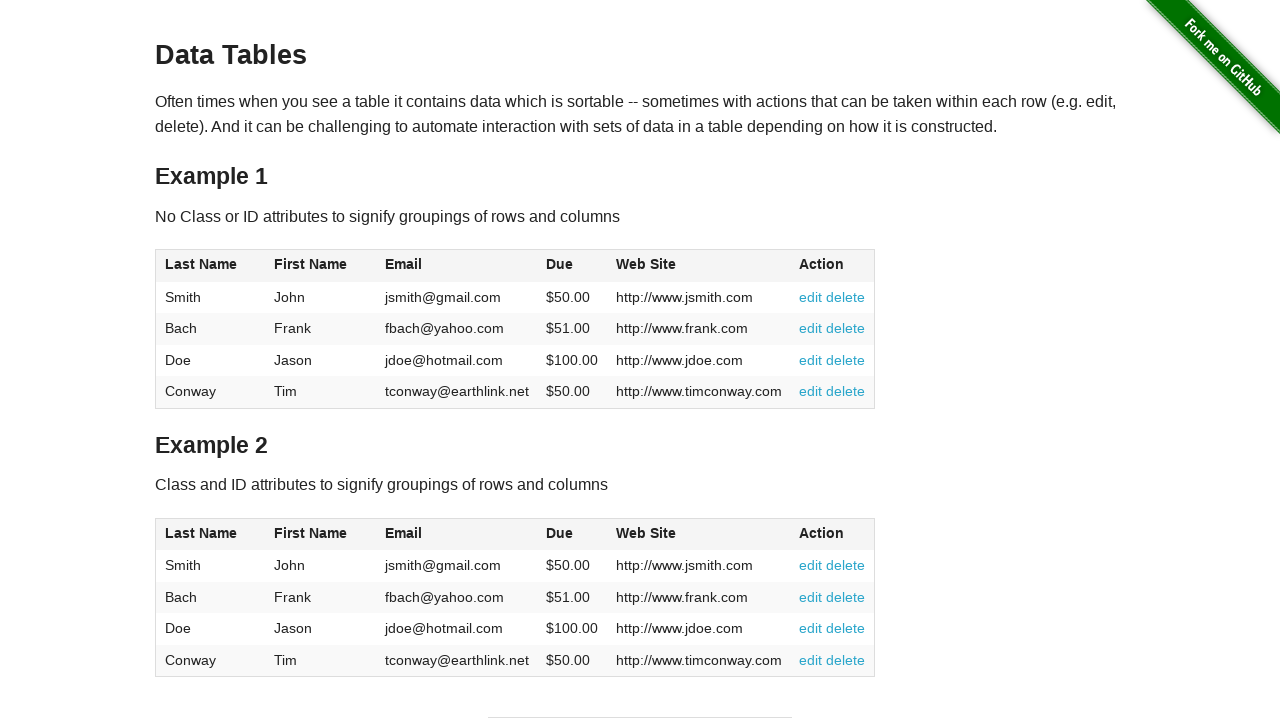

Table 1 loaded and became visible
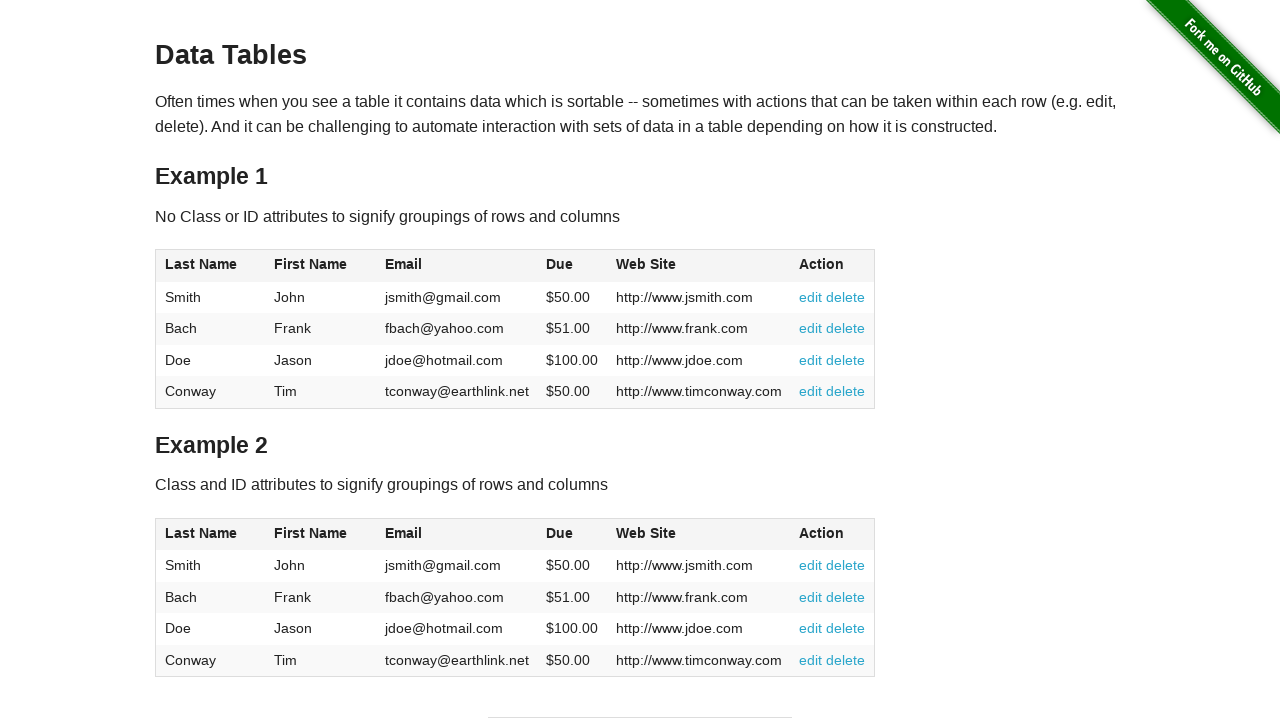

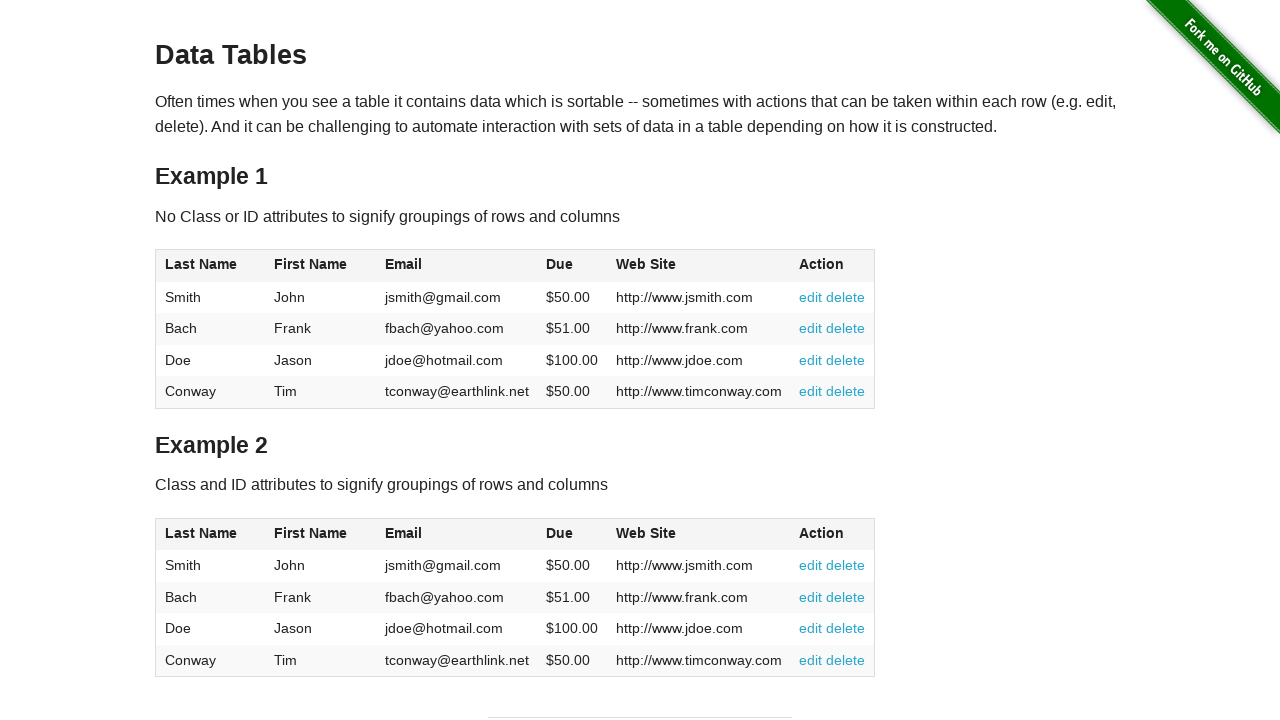